Navigates to Flipkart homepage and takes a screenshot of the page

Starting URL: https://www.flipkart.com/

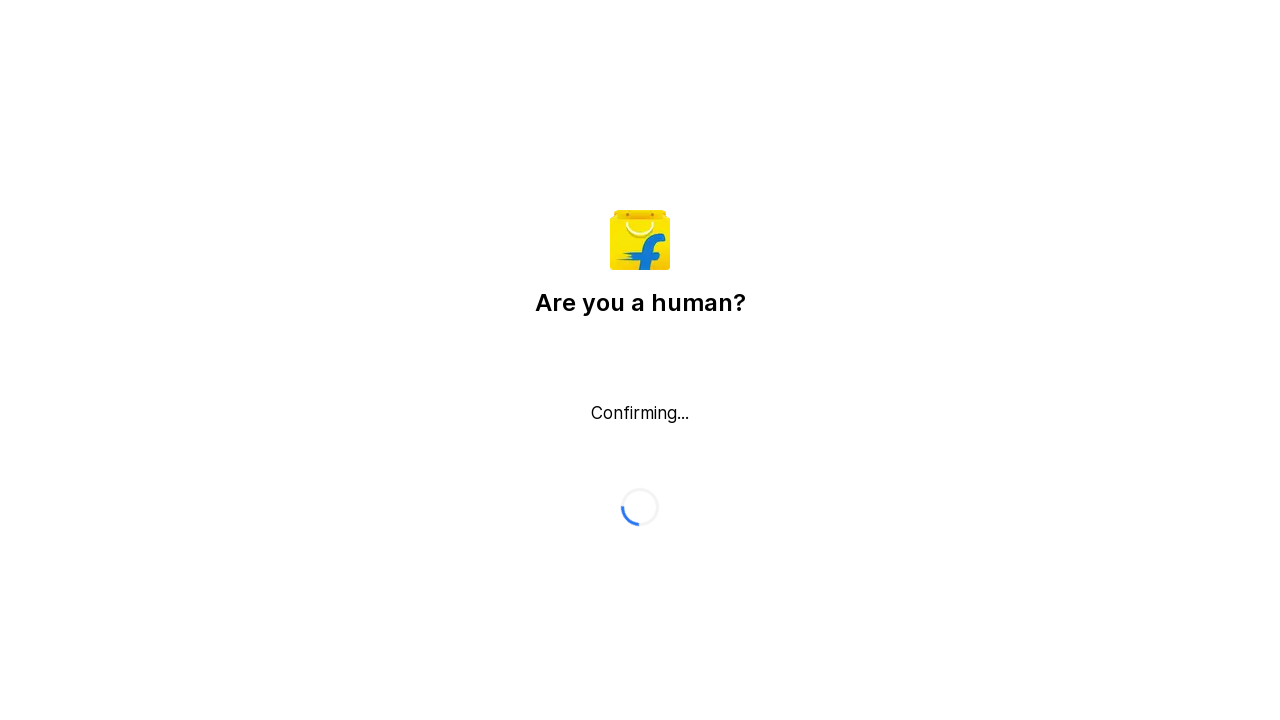

Waited for page to reach networkidle state
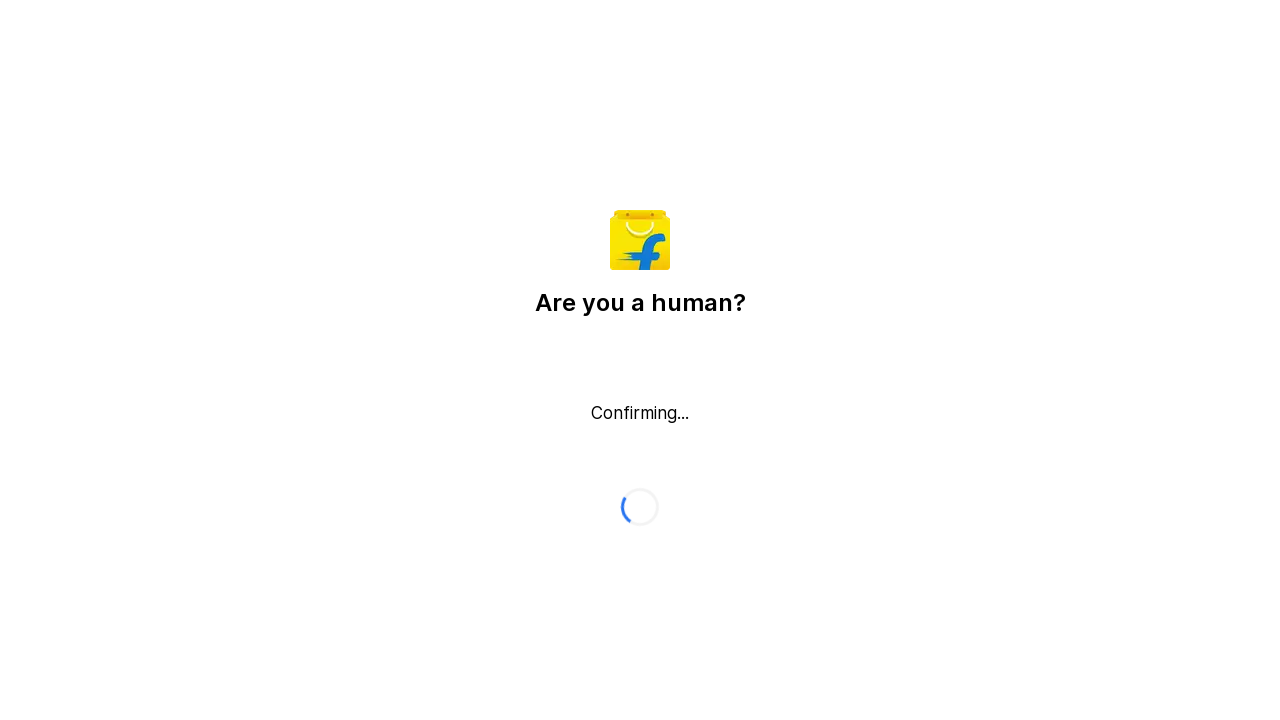

Body element is present on the page
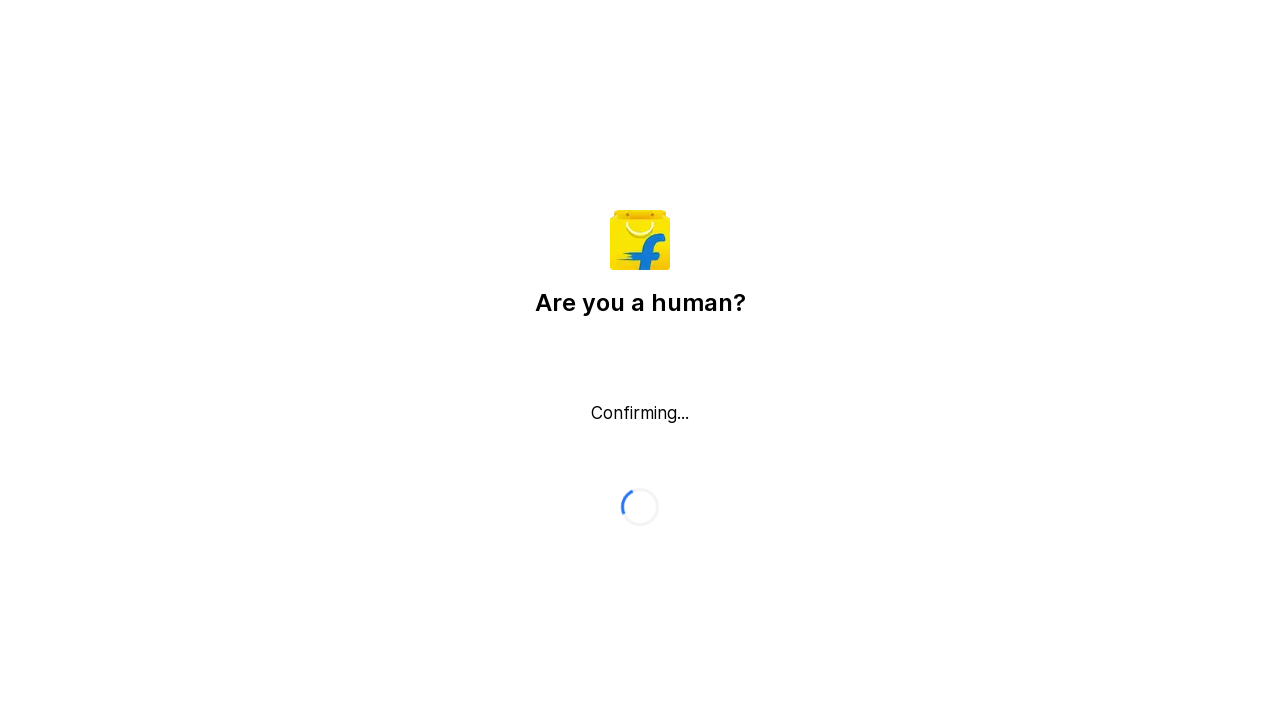

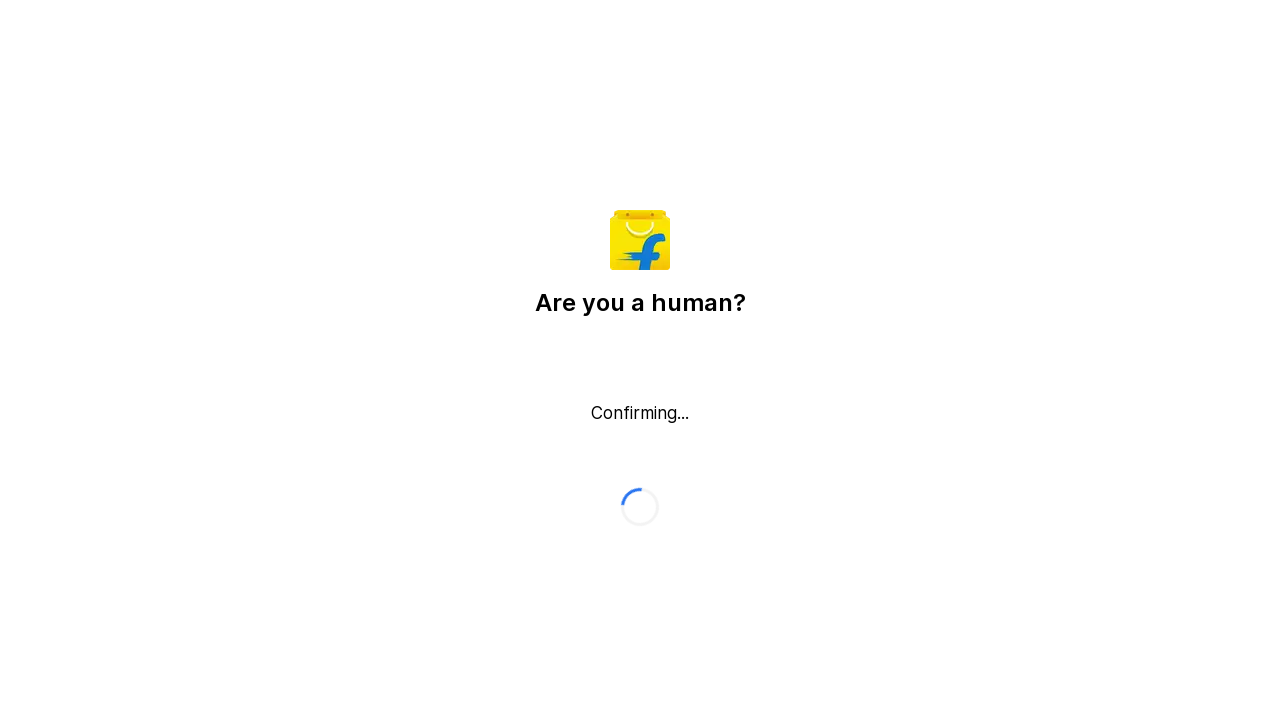